Tests a practice registration form by filling in name, email, password, checkbox, radio button, date fields and submitting the form, then verifies success message appears.

Starting URL: https://rahulshettyacademy.com/angularpractice/

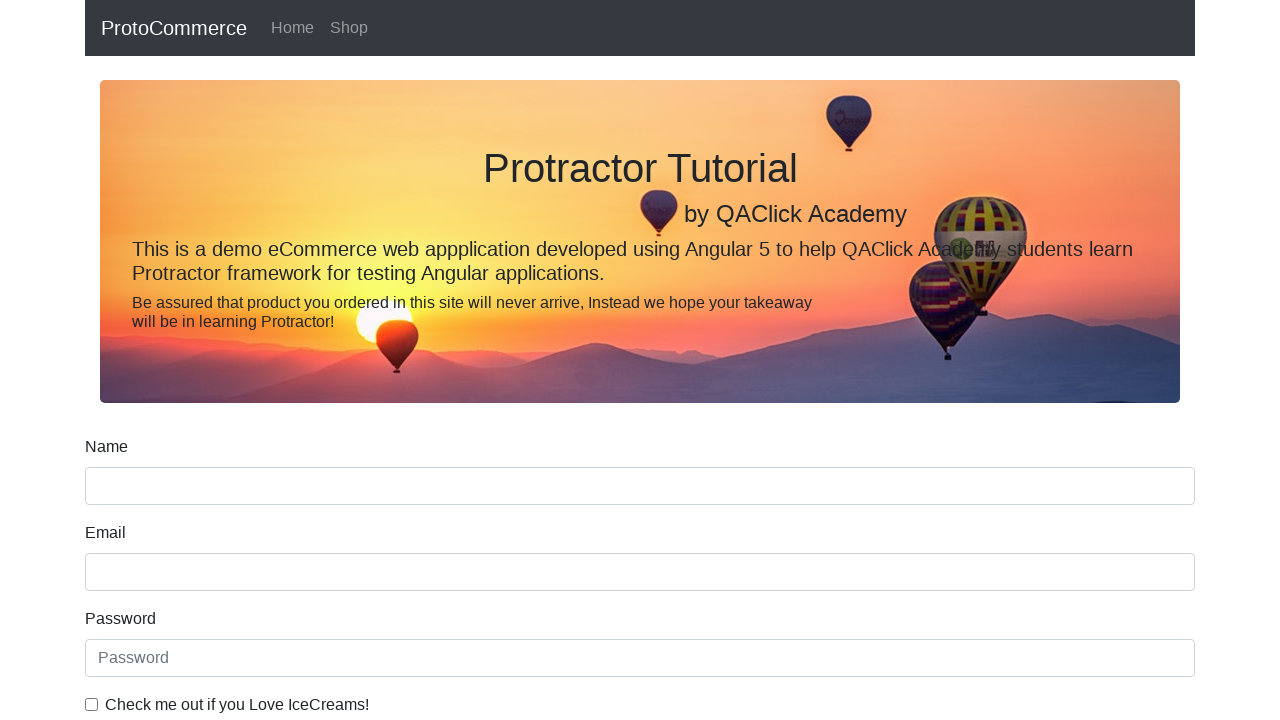

Filled name field with 'Raghav' on input[name='name']
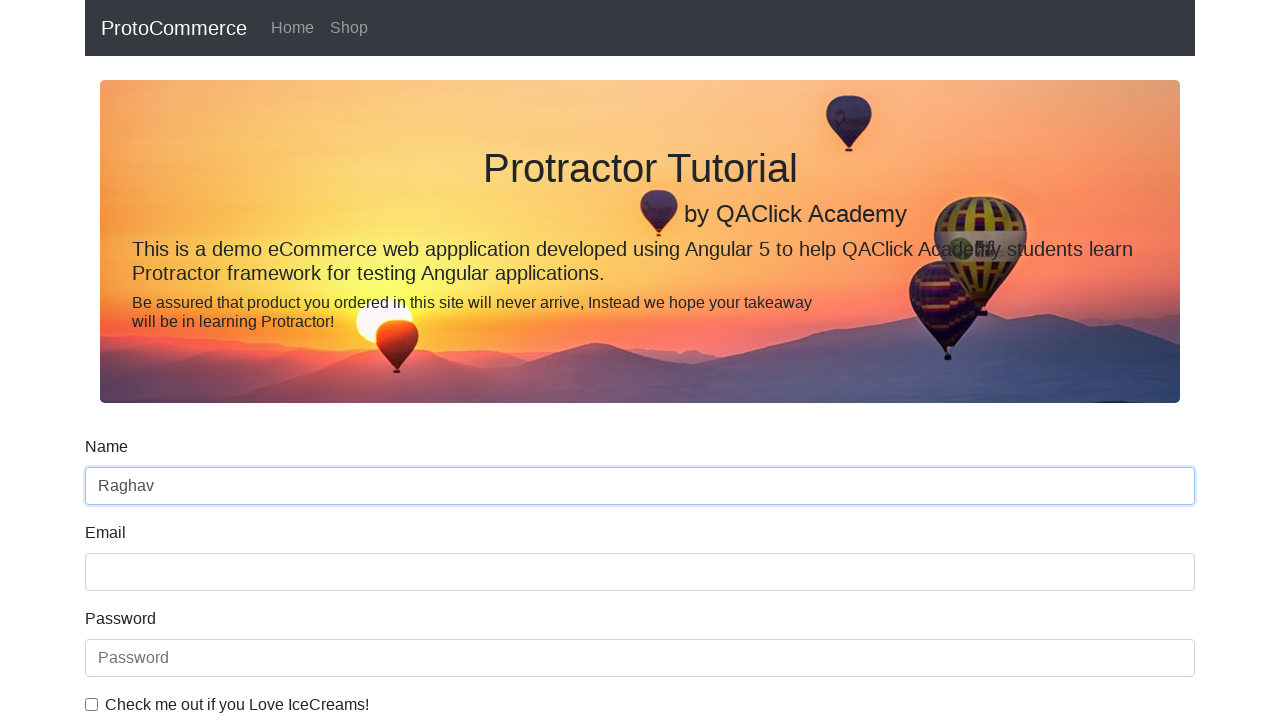

Filled email field with 'raghav.test@example.com' on input[name='email']
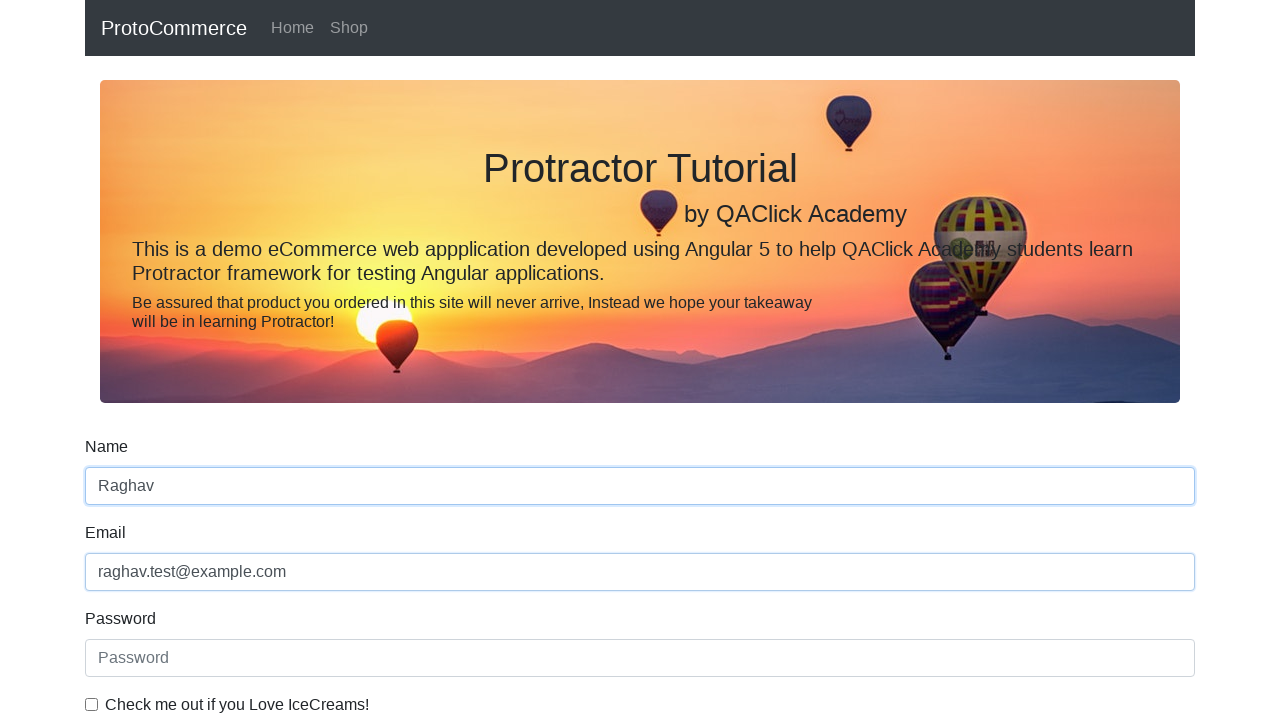

Filled password field with 'TestPass123' on #exampleInputPassword1
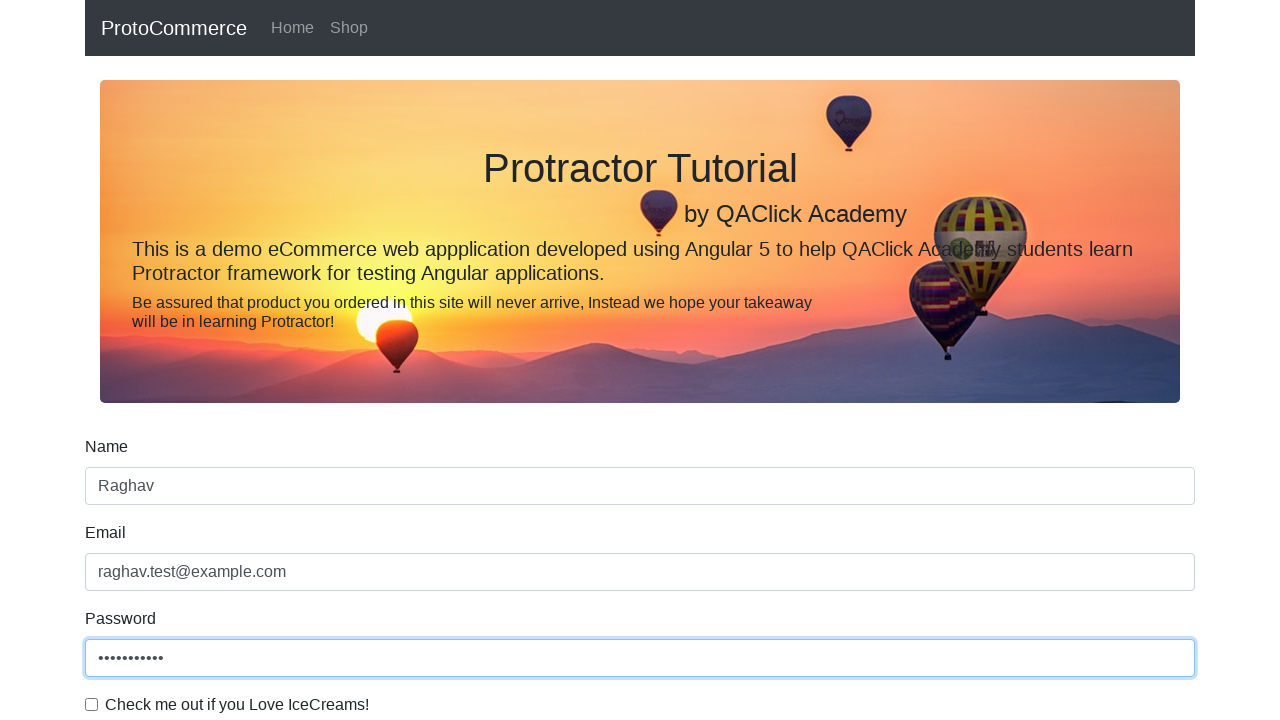

Clicked checkbox to agree to terms at (92, 704) on #exampleCheck1
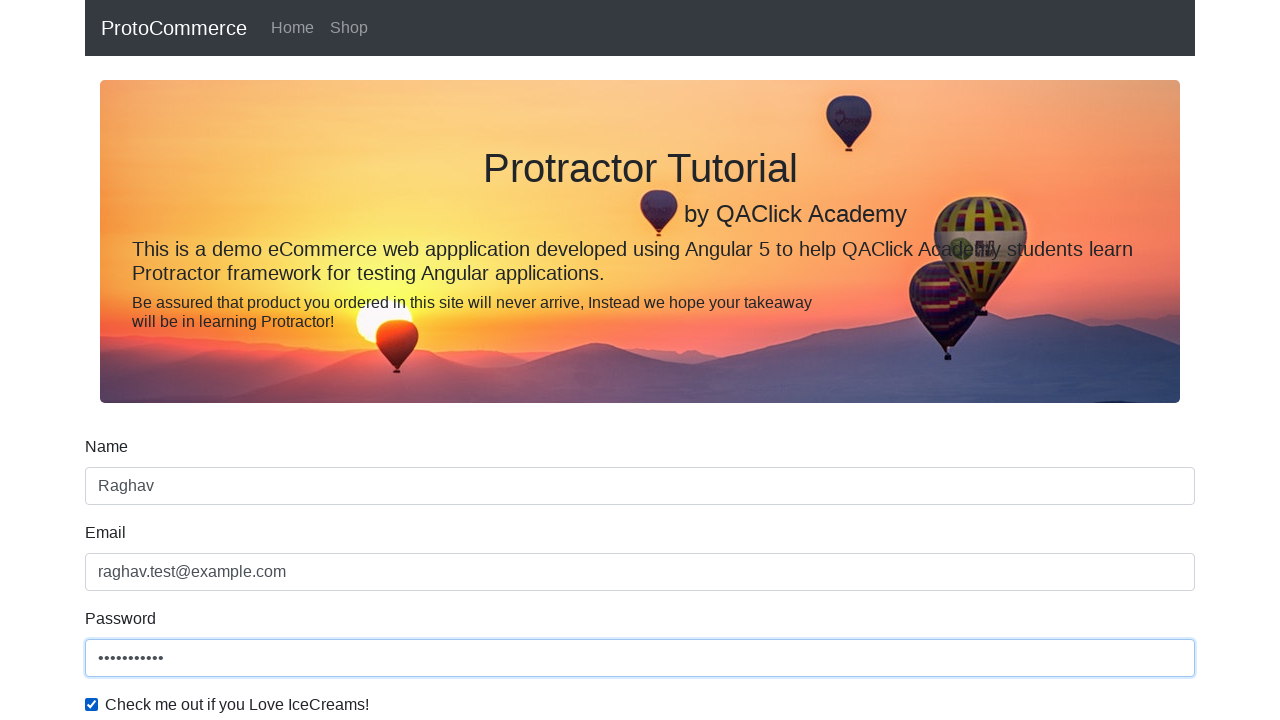

Clicked dropdown to open options at (640, 360) on #exampleFormControlSelect1
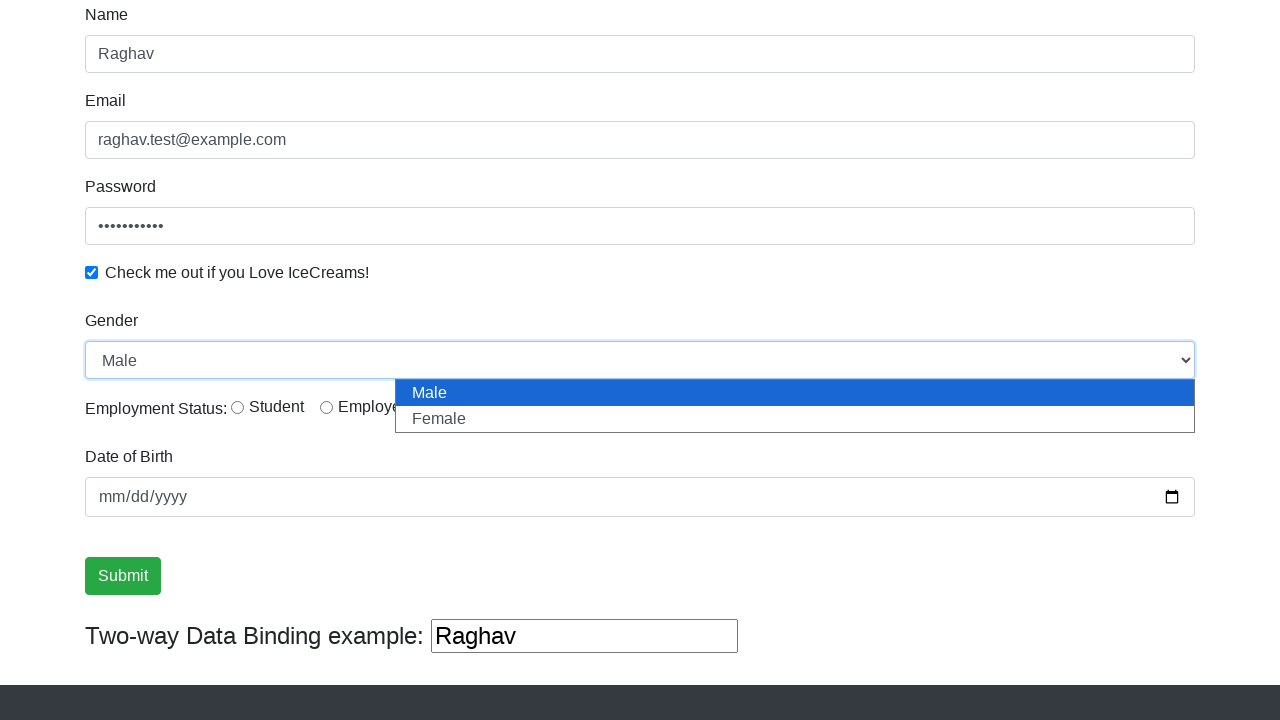

Selected first radio button option at (238, 407) on #inlineRadio1
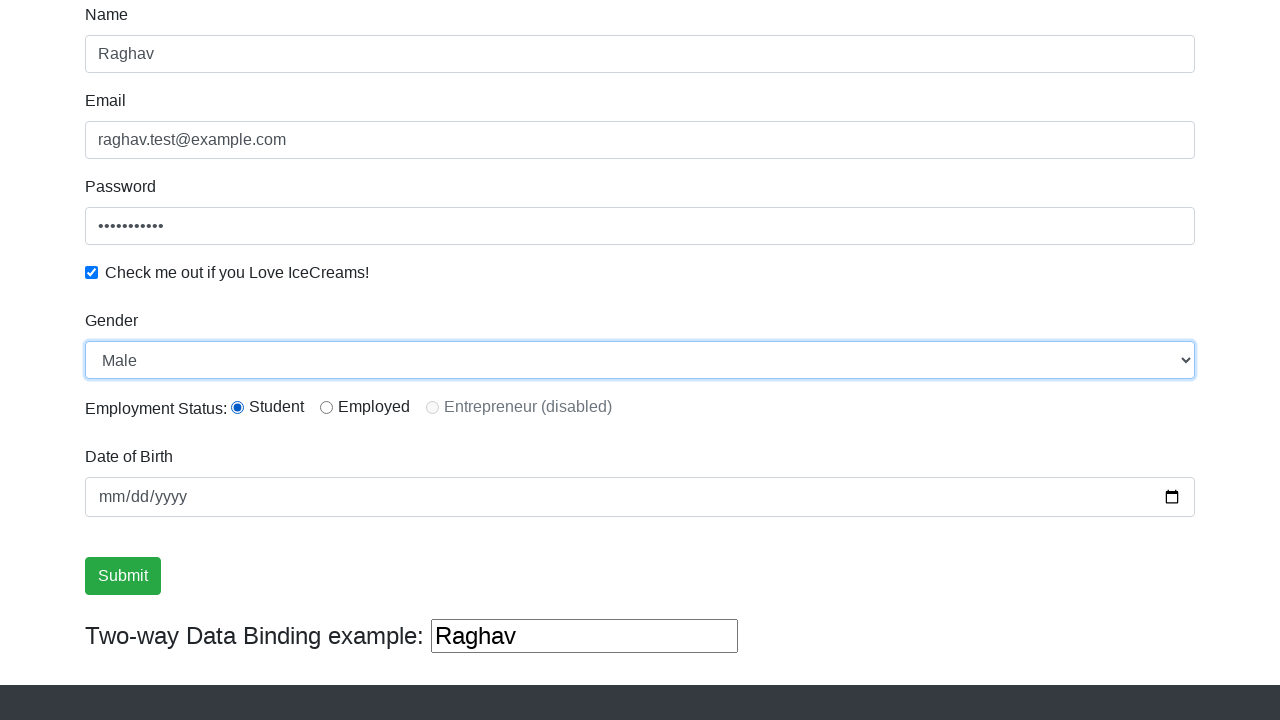

Filled birthday field with '1998-01-01' on input[name='bday']
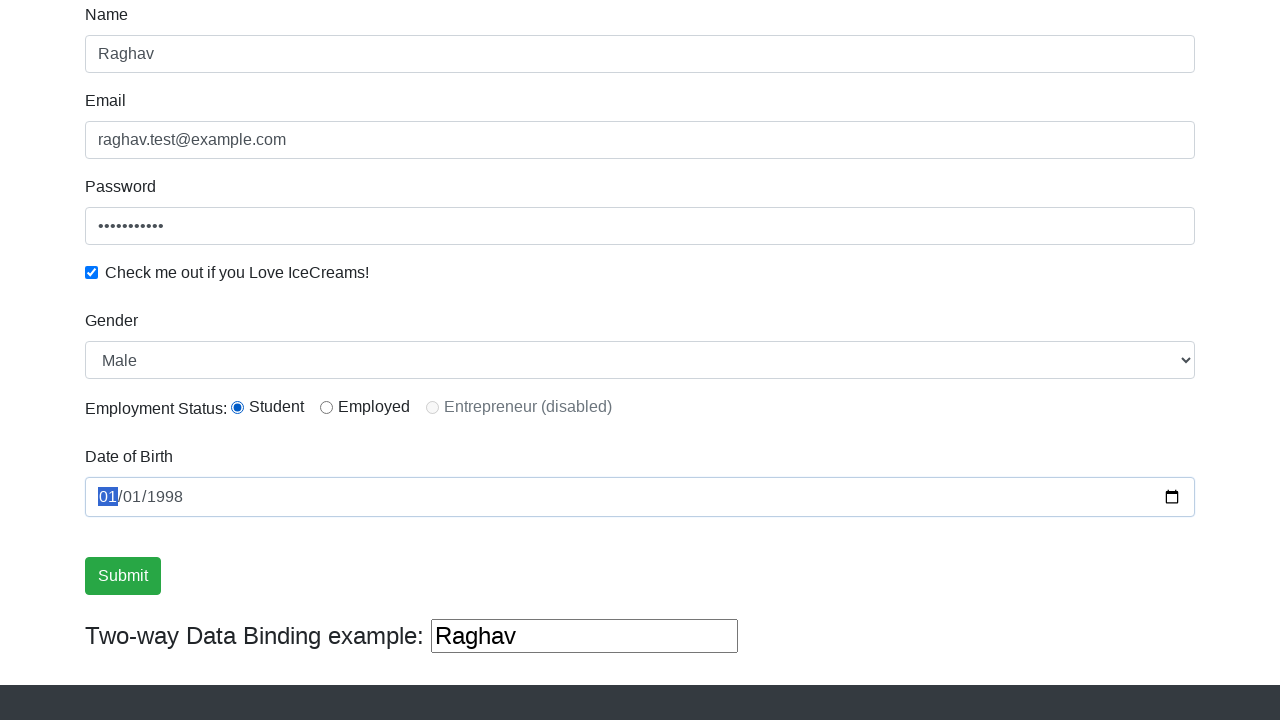

Clicked submit button to submit form at (123, 576) on .btn-success
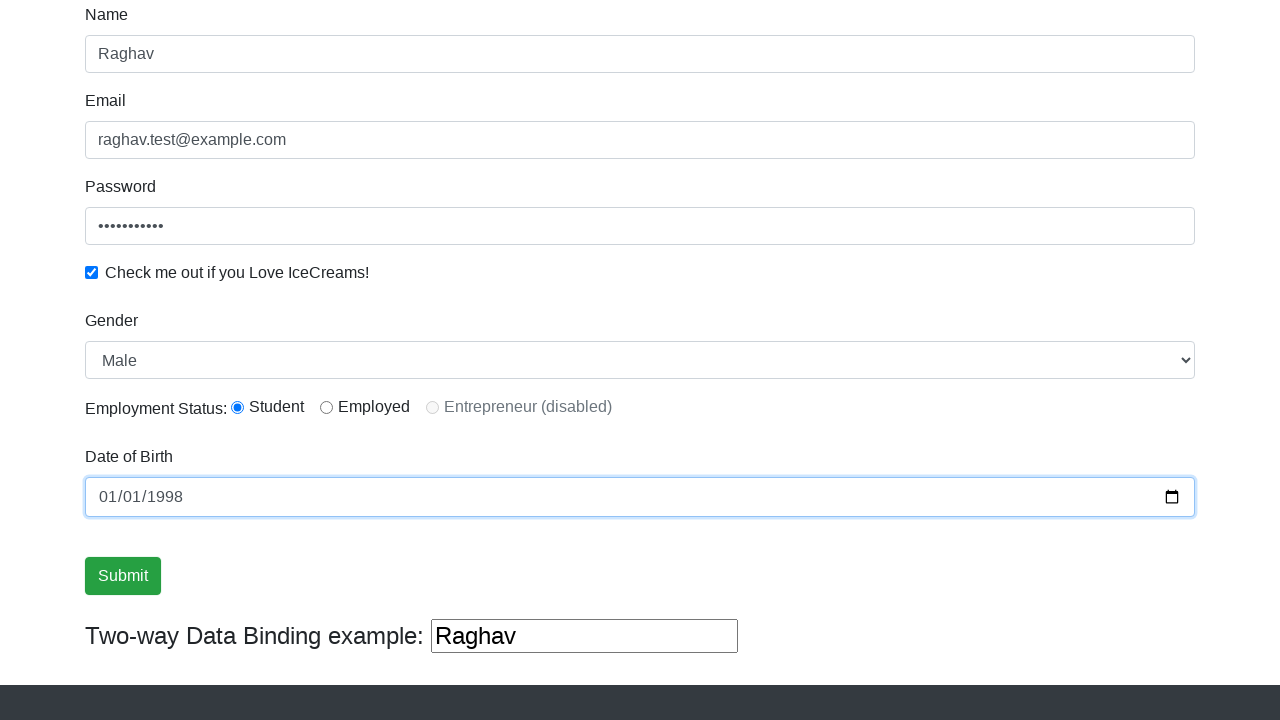

Form submission successful - success message appeared
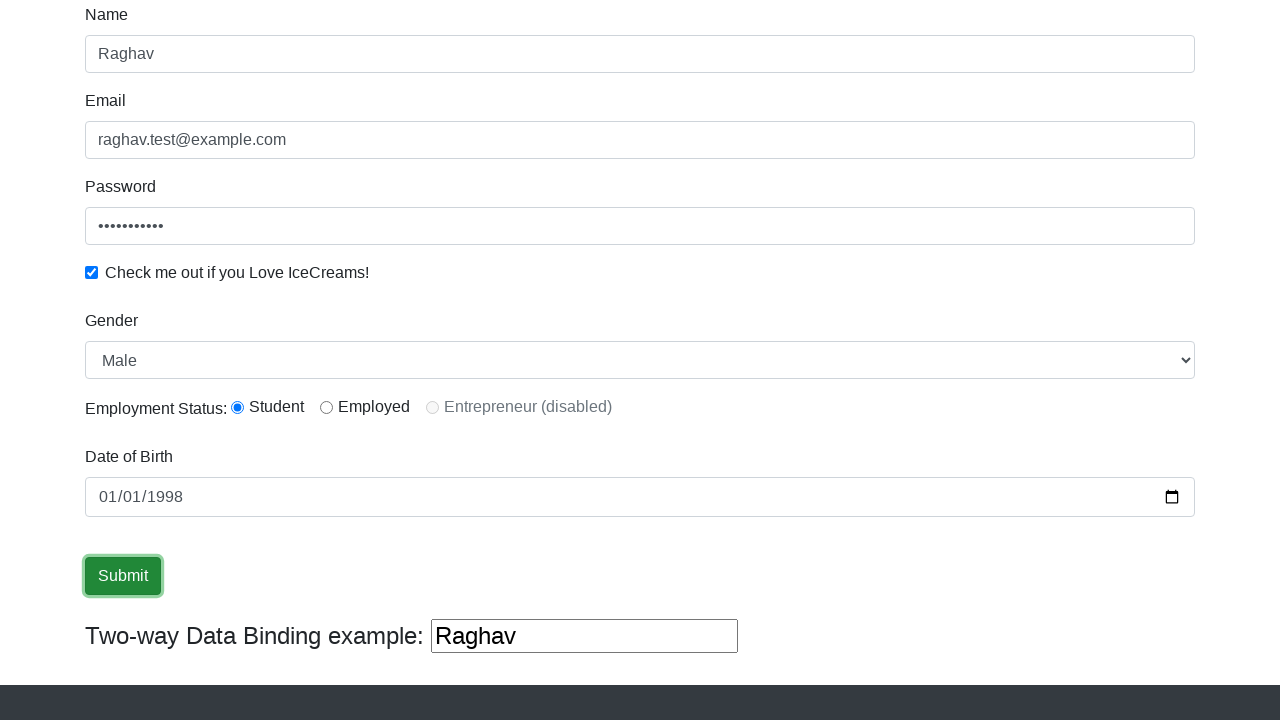

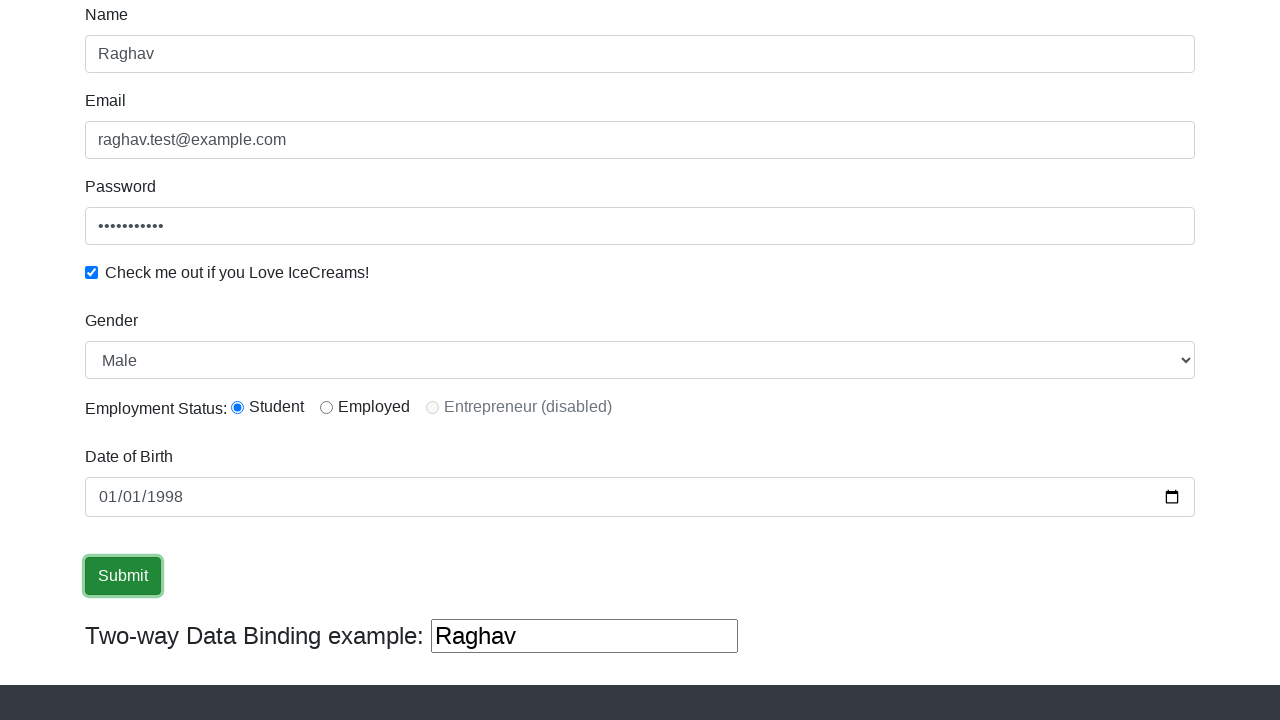